Navigates to ExtraFi farm page and waits for the table content to load dynamically

Starting URL: https://app.extrafi.io/farm

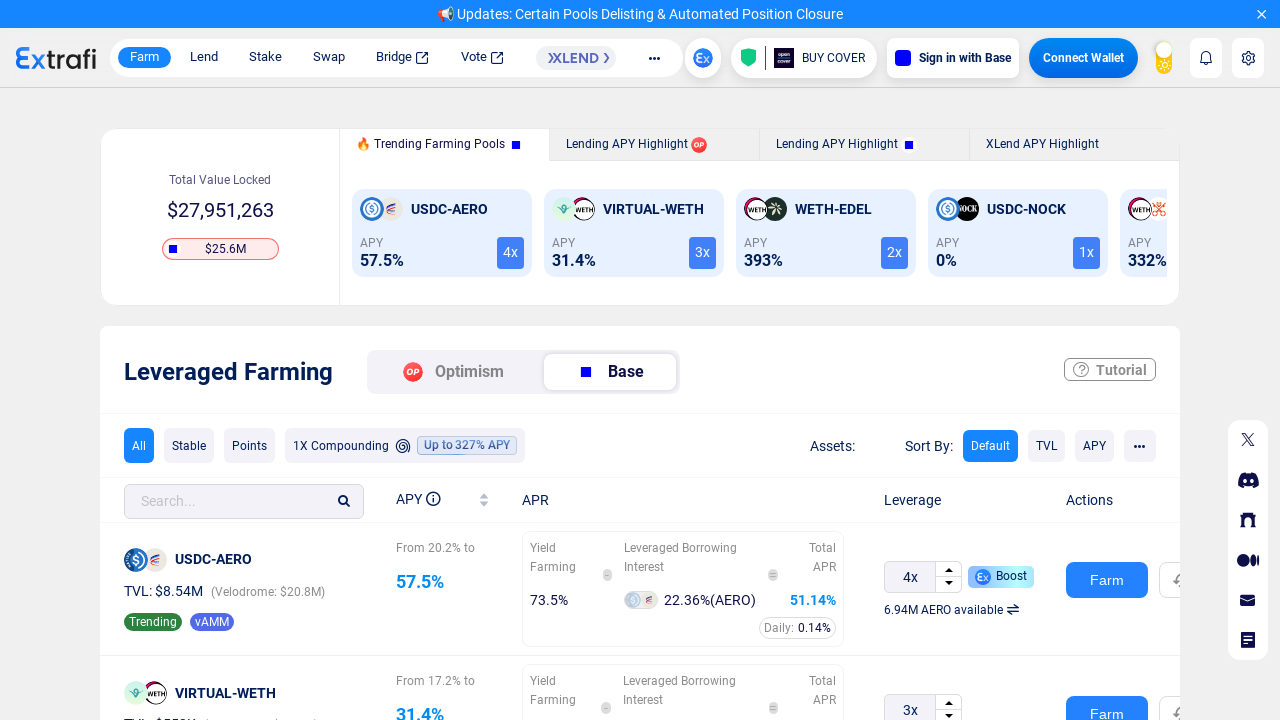

Navigated to ExtraFi farm page
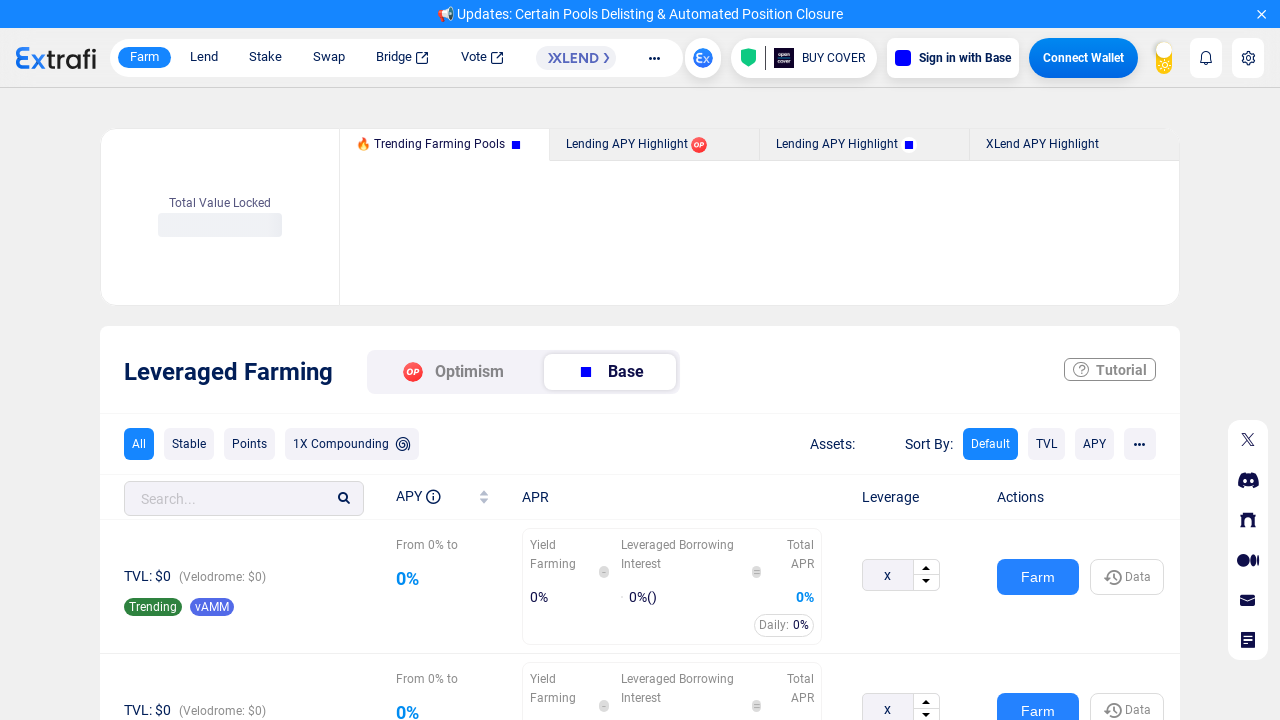

Waited for ant-table-content selector to be present
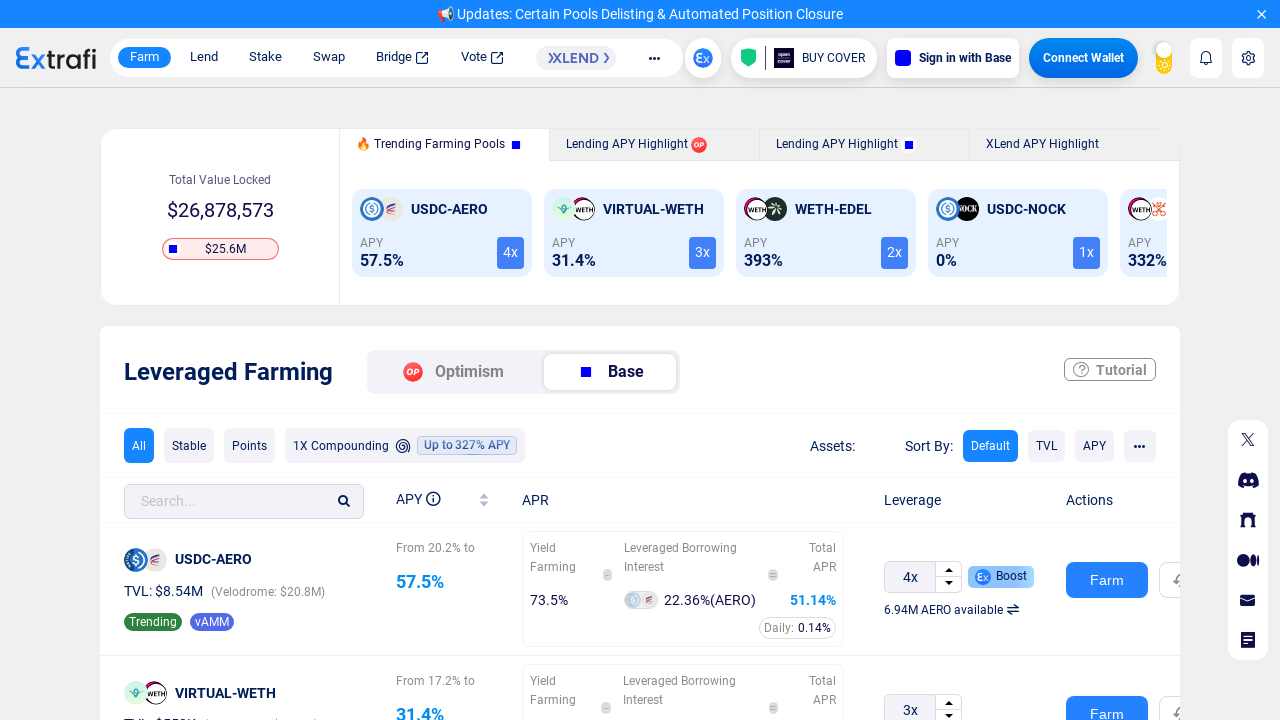

Located ant-table-content element
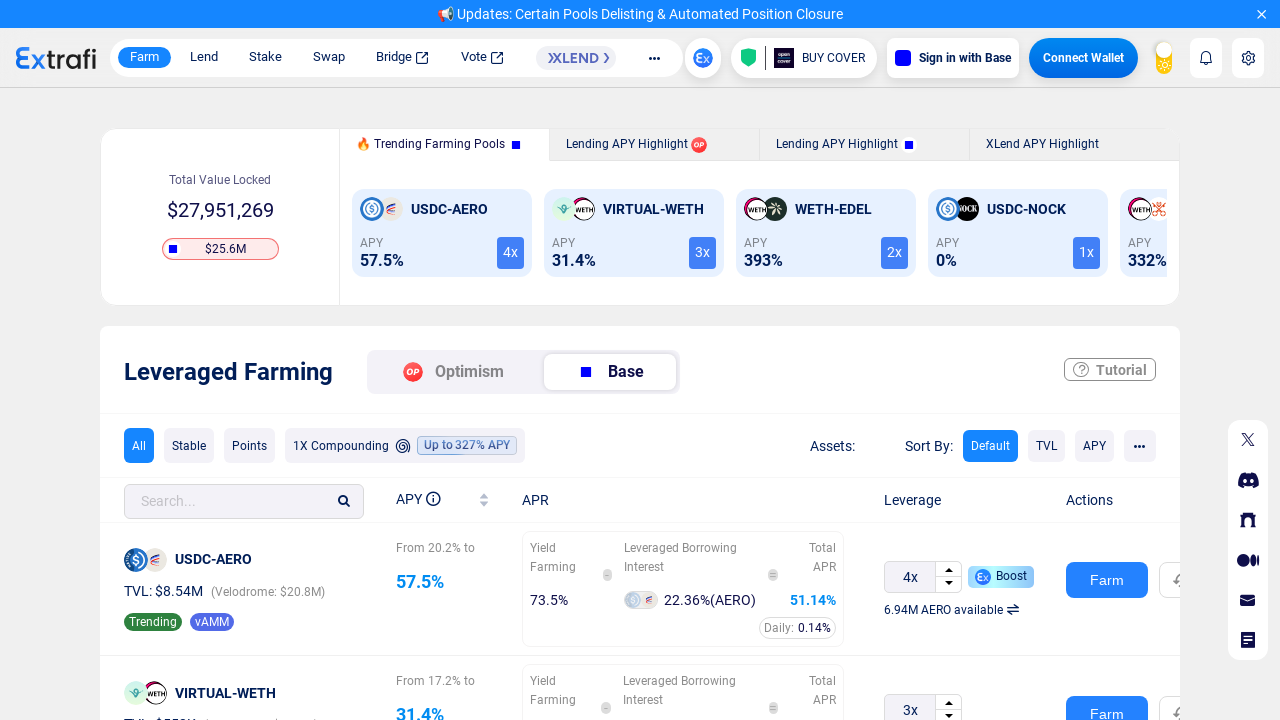

Table content became visible and loaded dynamically
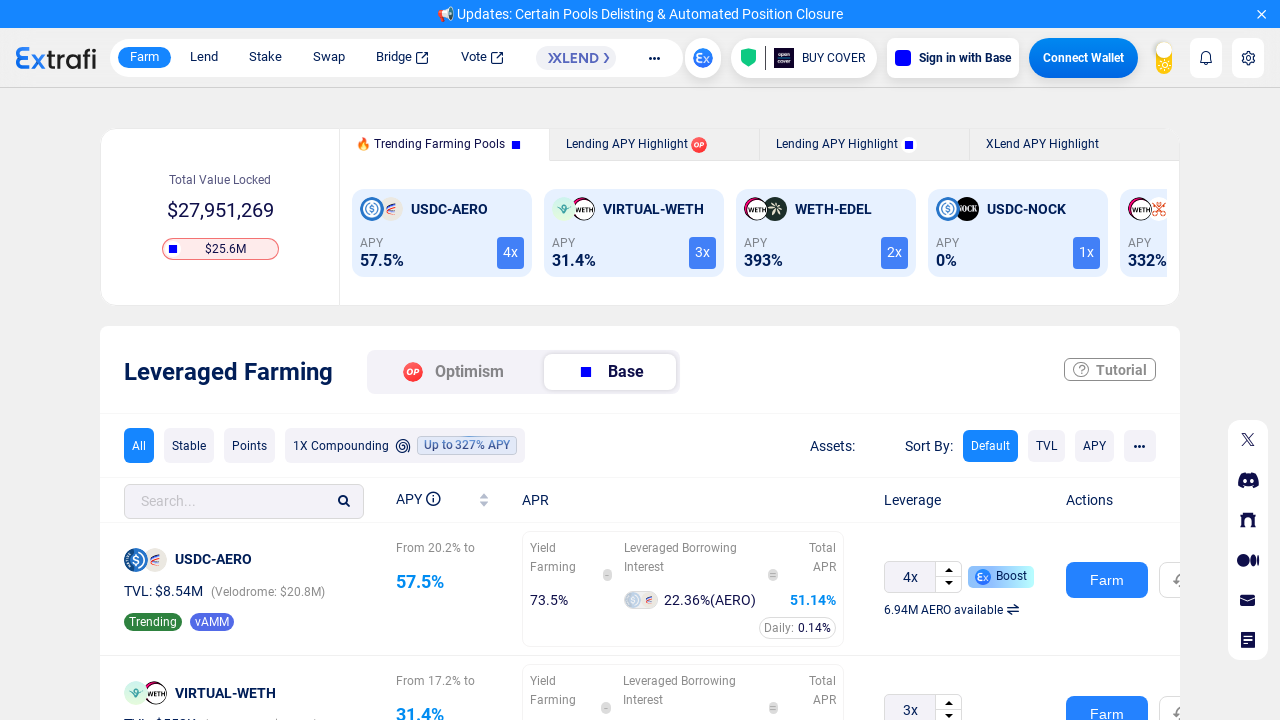

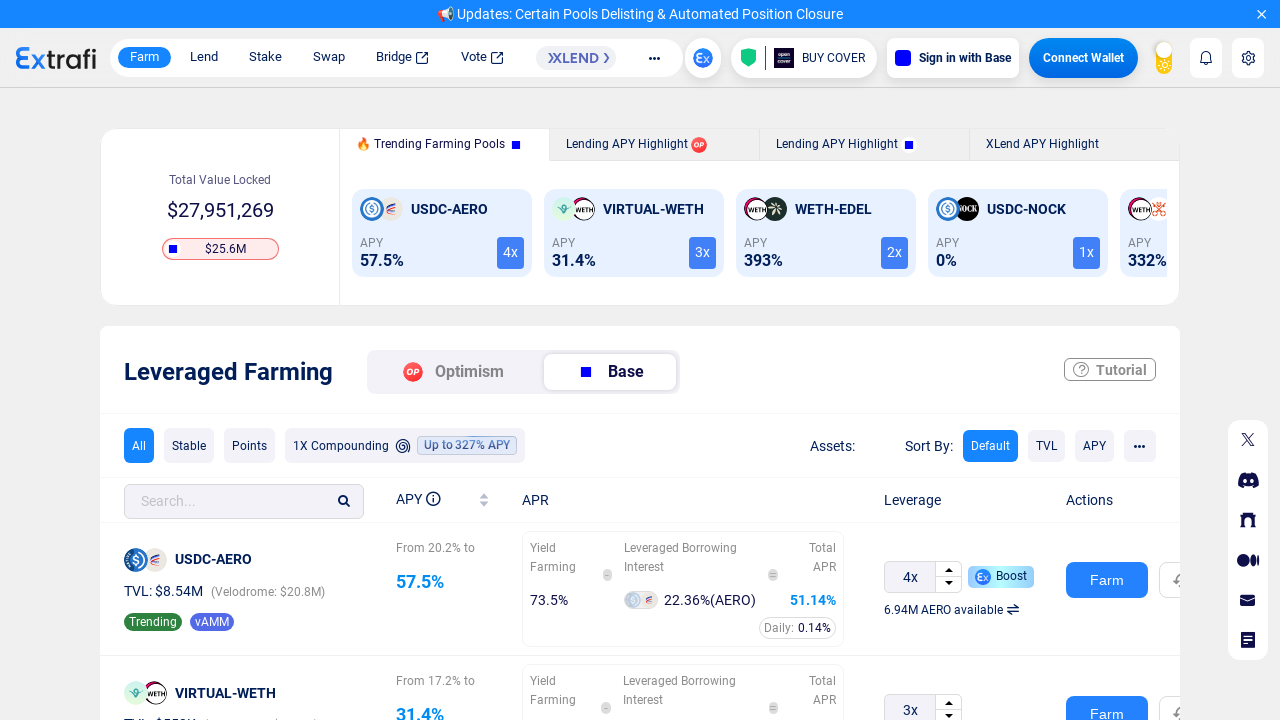